Tests child window handling by clicking a document link that opens a new tab, verifying the new page title, and extracting text content from the new page

Starting URL: https://rahulshettyacademy.com/loginpagePractise/

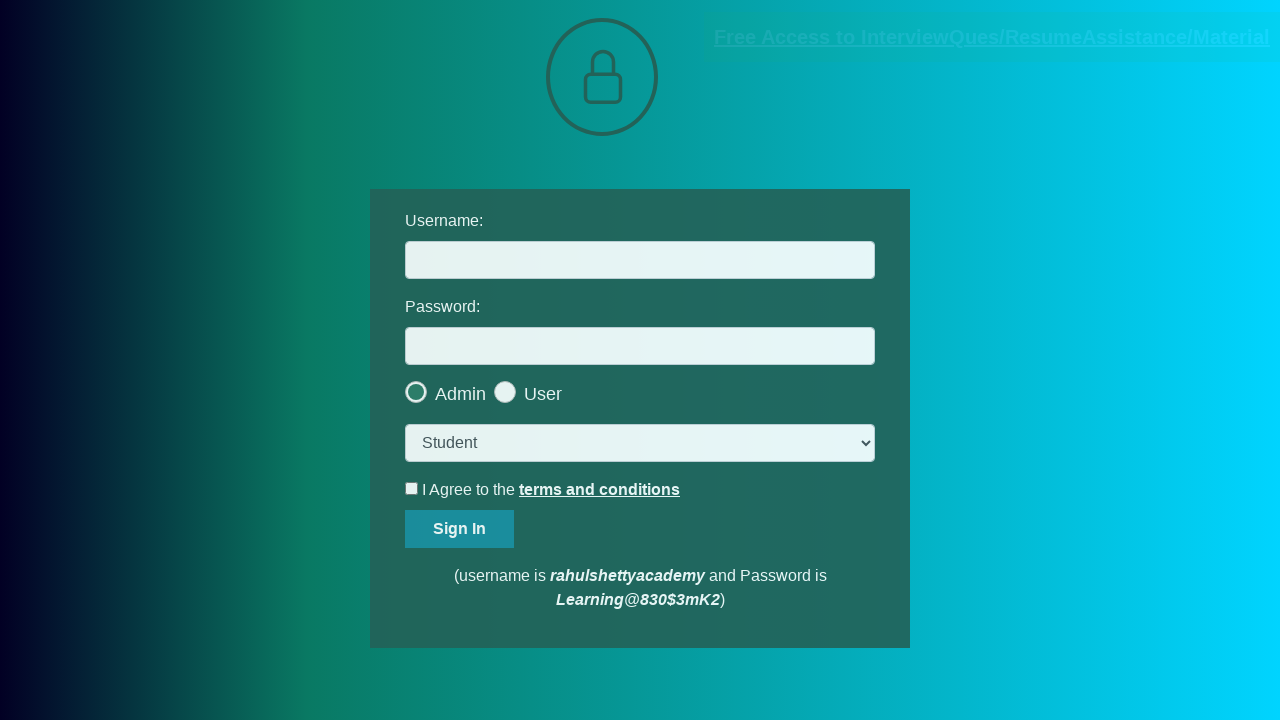

Located document link element
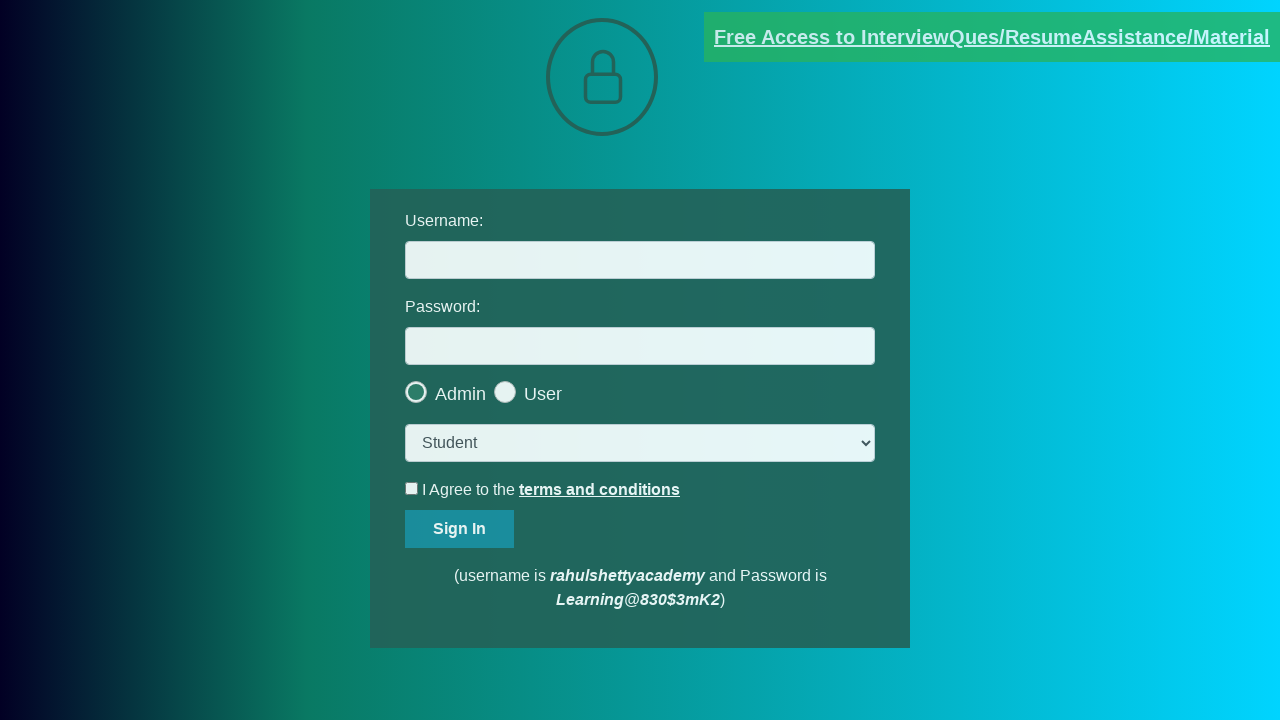

Clicked document link and new tab opened at (992, 37) on [href*='documents-request']
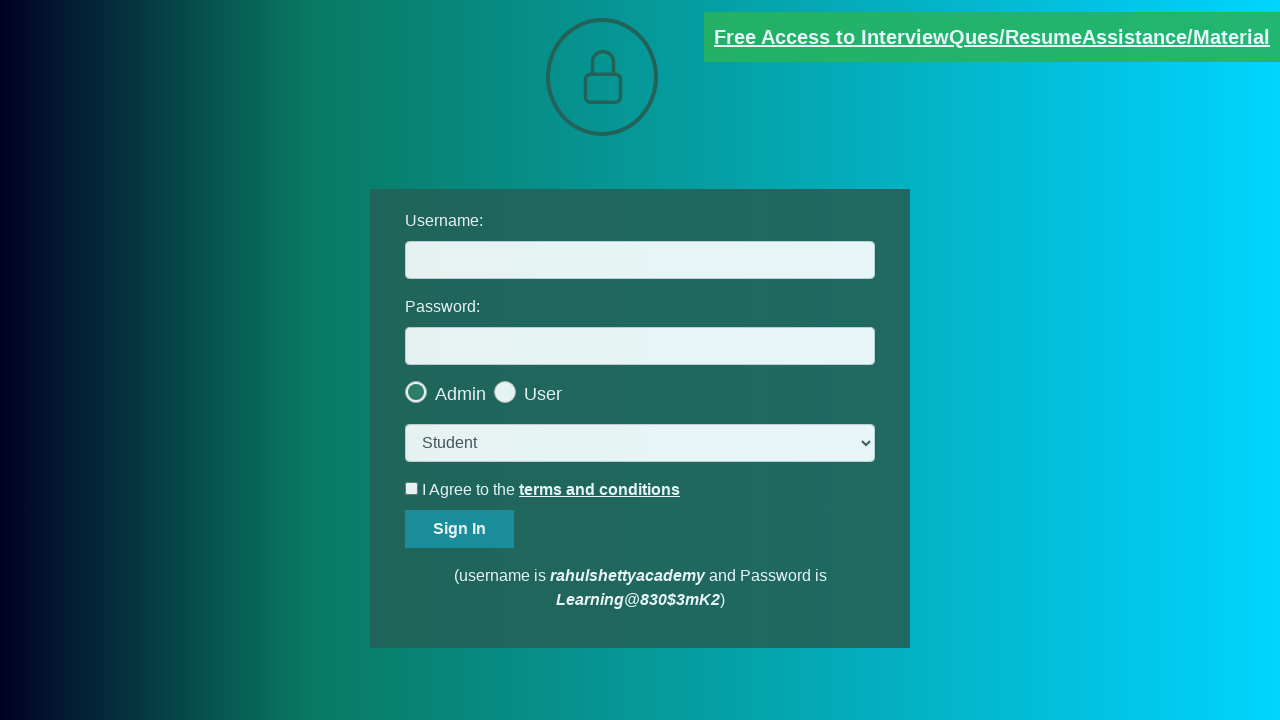

Captured new page object from context
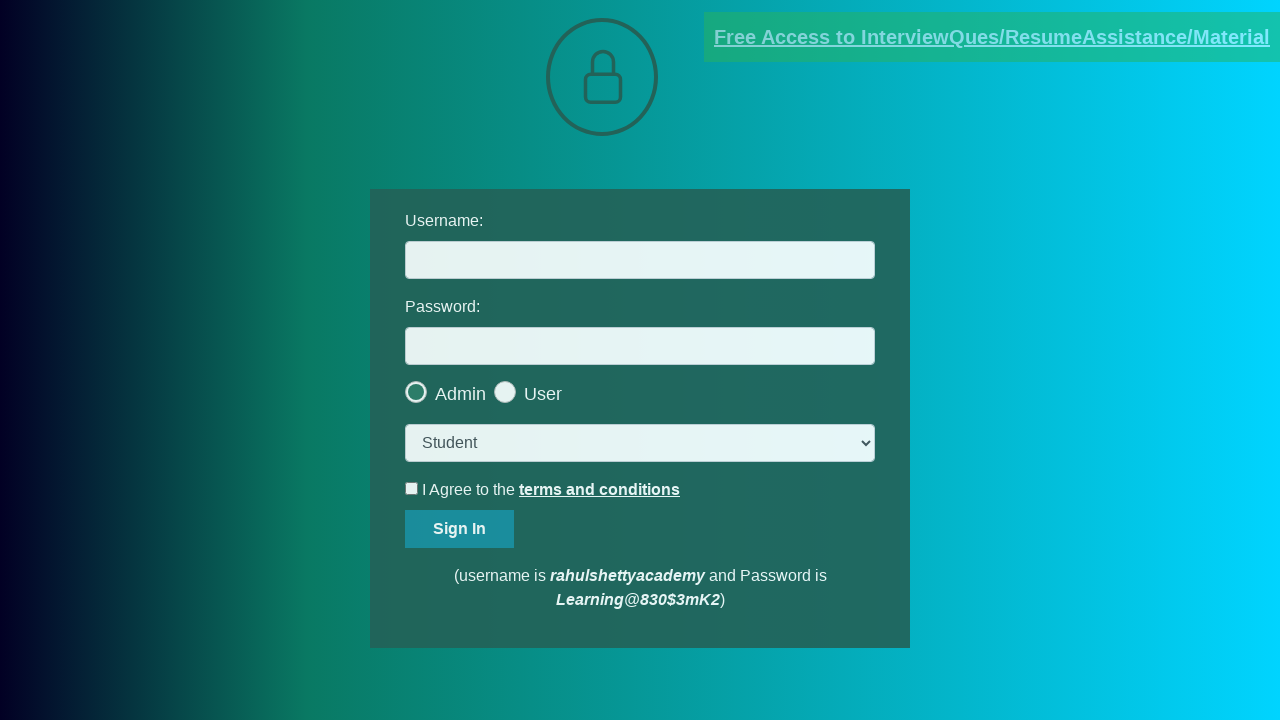

New page finished loading
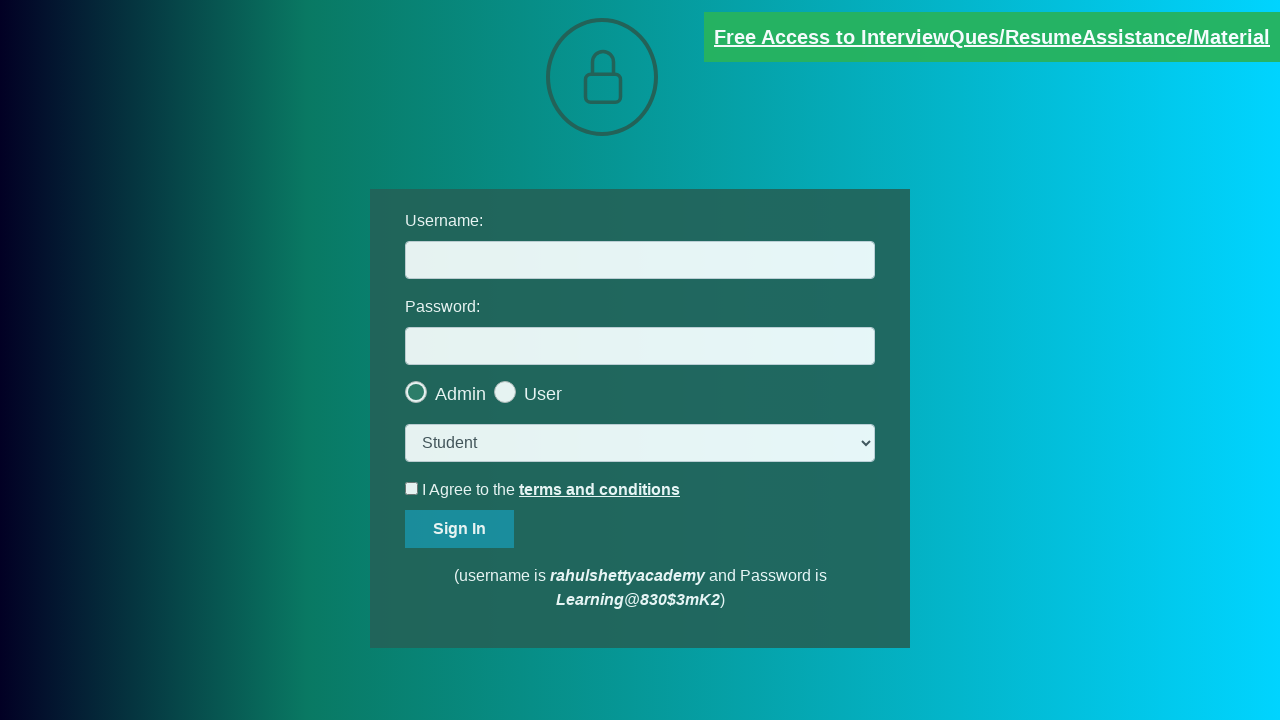

Warning element with class 'red' found on new page
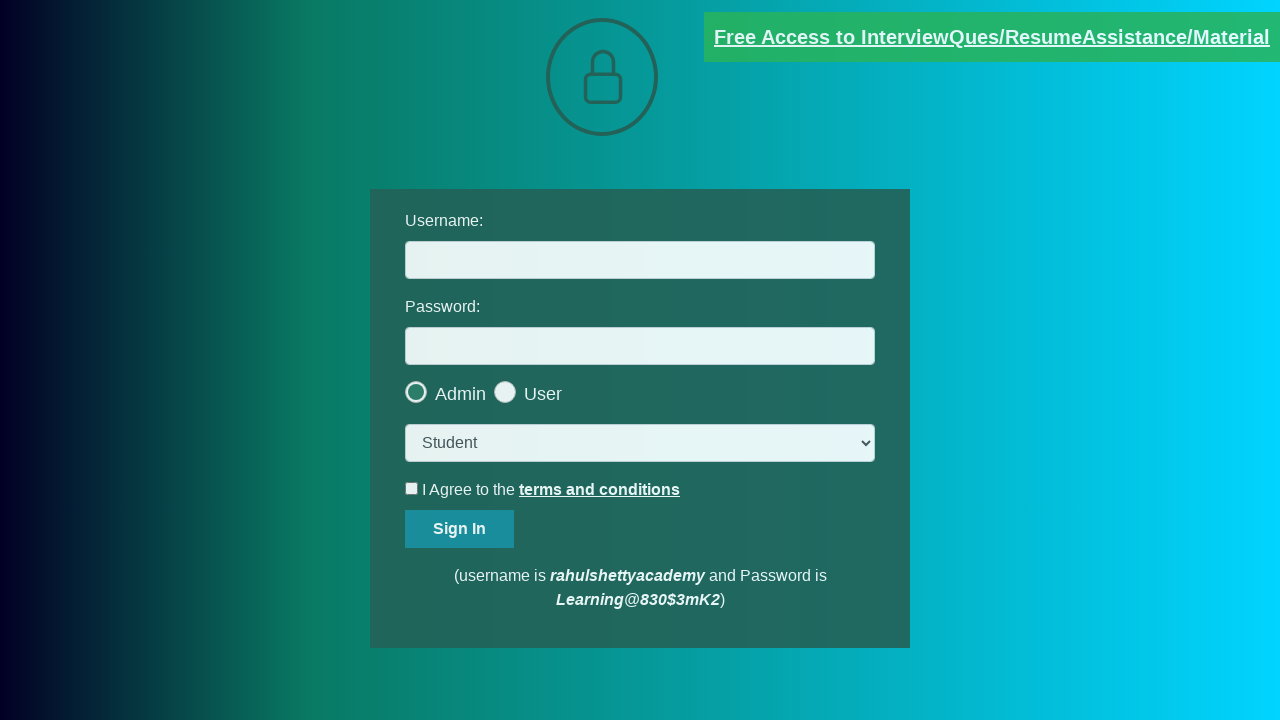

Extracted text content from warning element
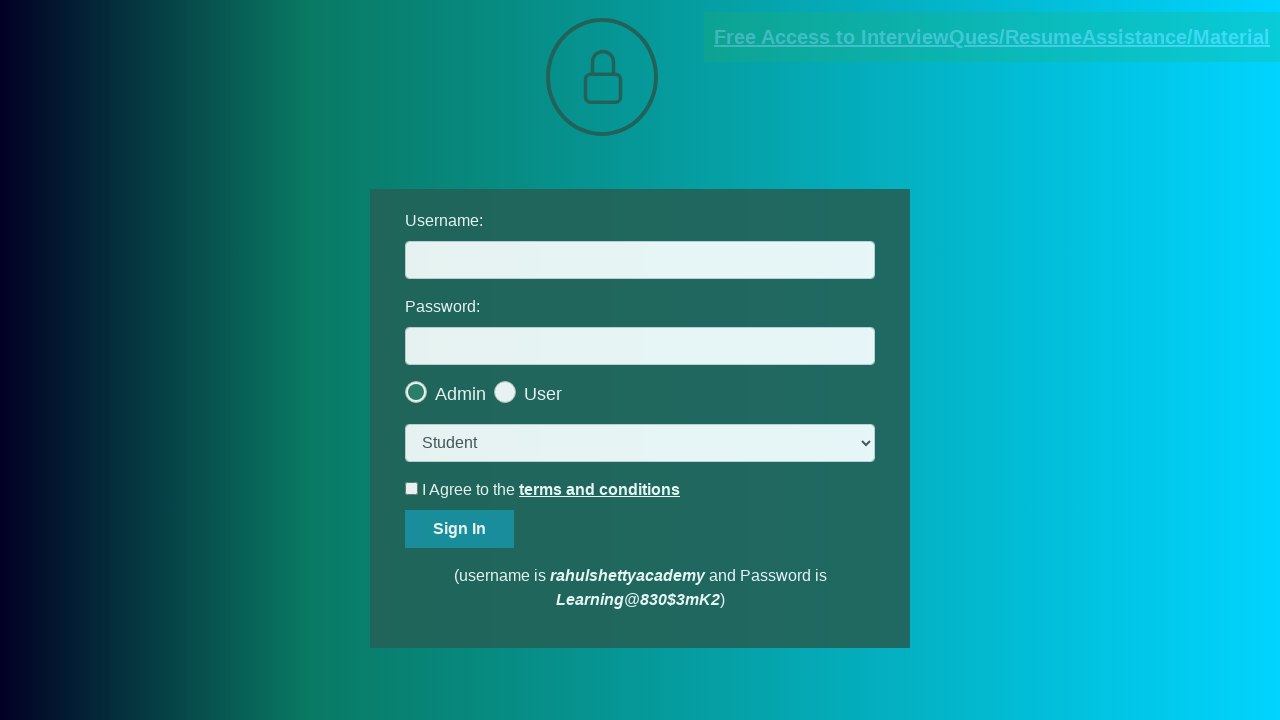

Parsed domain from email text: rahulshettyacademy.com
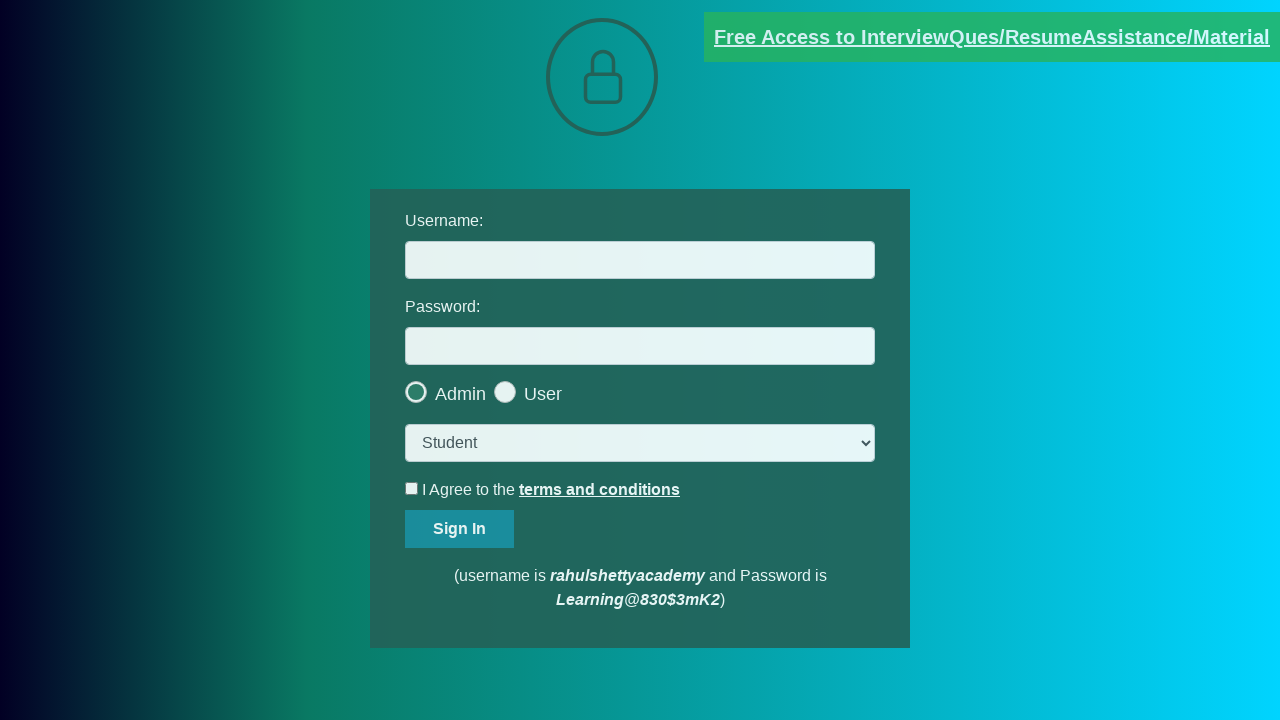

Filled username field with extracted domain: rahulshettyacademy.com on #username
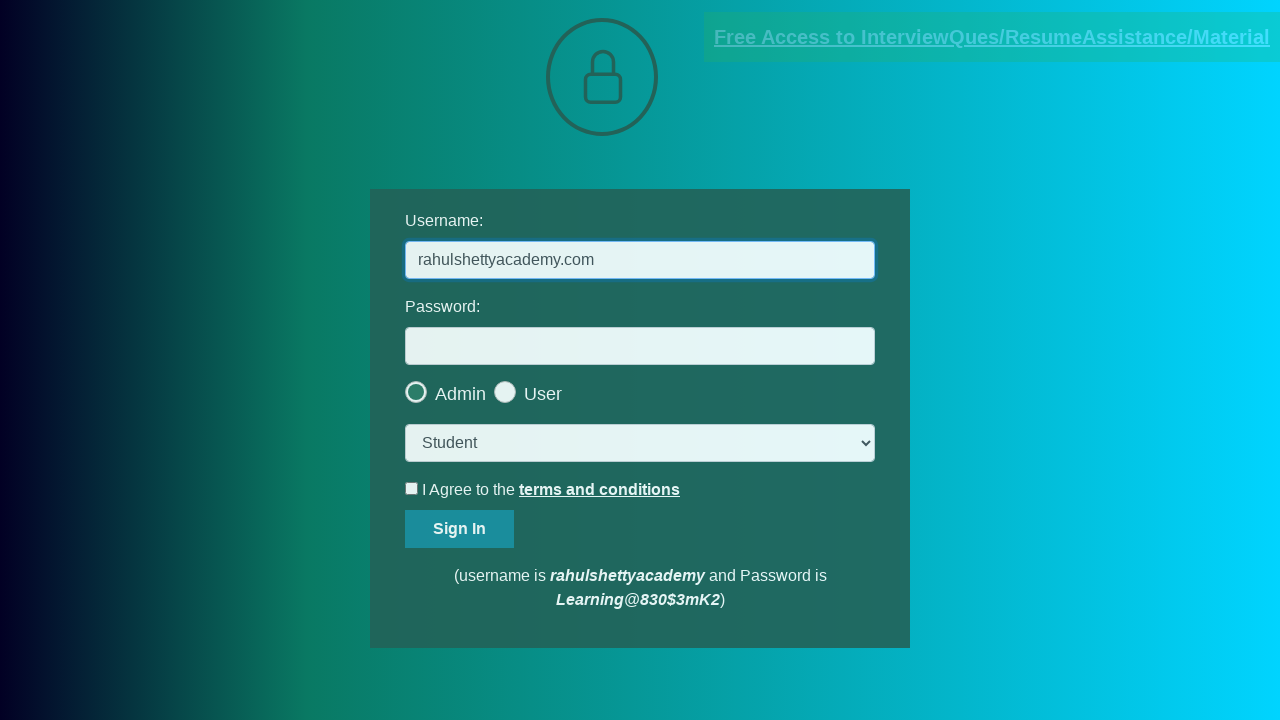

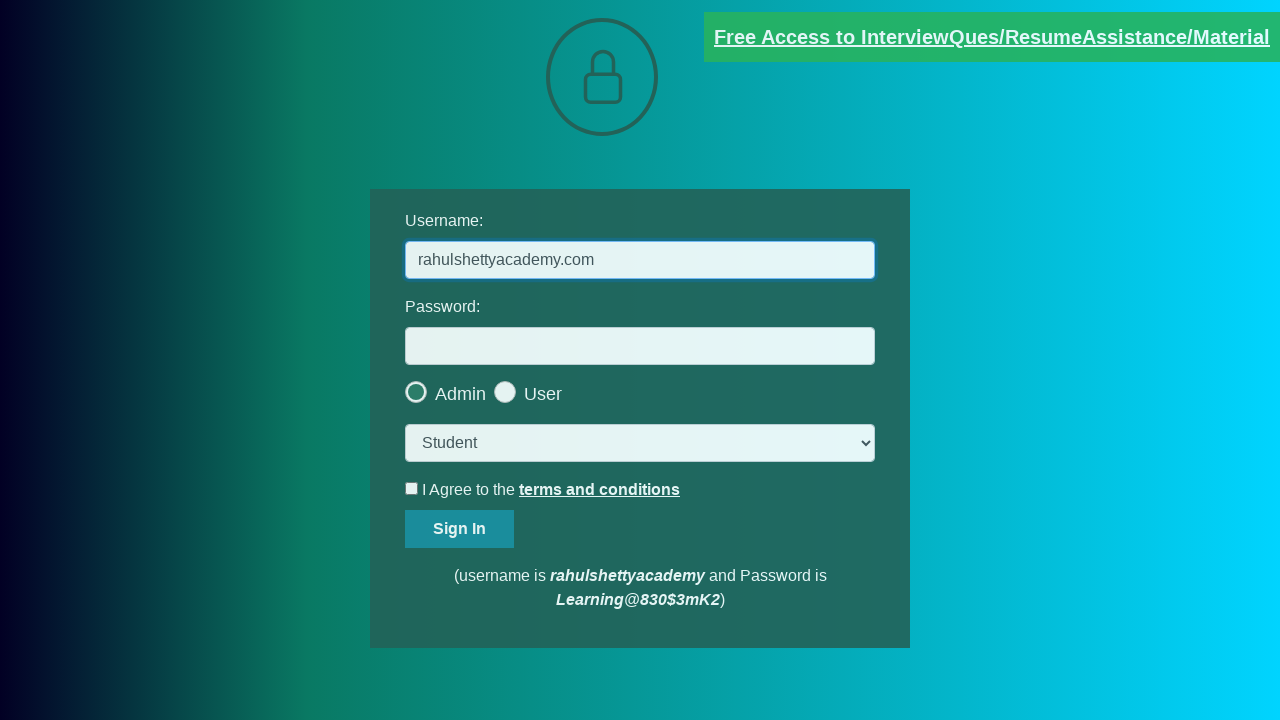